Tests the search functionality with additional search criteria by searching for a product, enabling search in description checkbox, and verifying search results

Starting URL: https://naveenautomationlabs.com/opencart/index.php?route=common/home

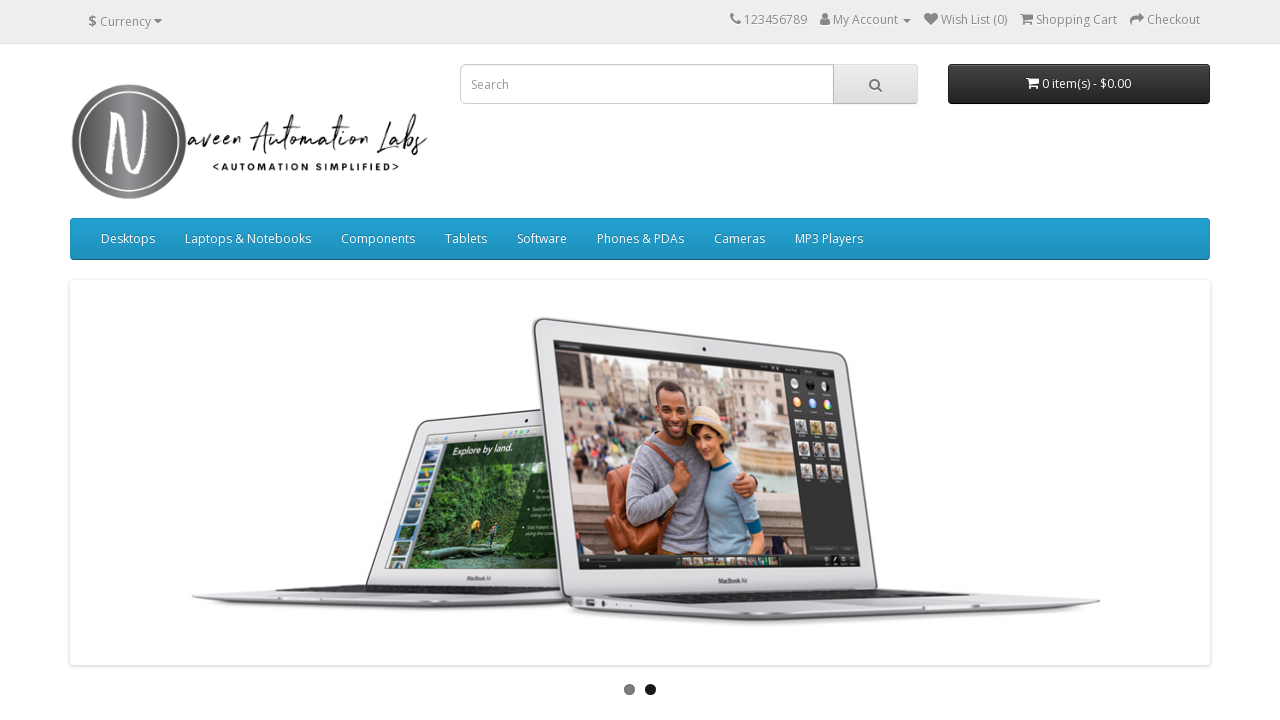

Filled search field with 'camera' on #search input
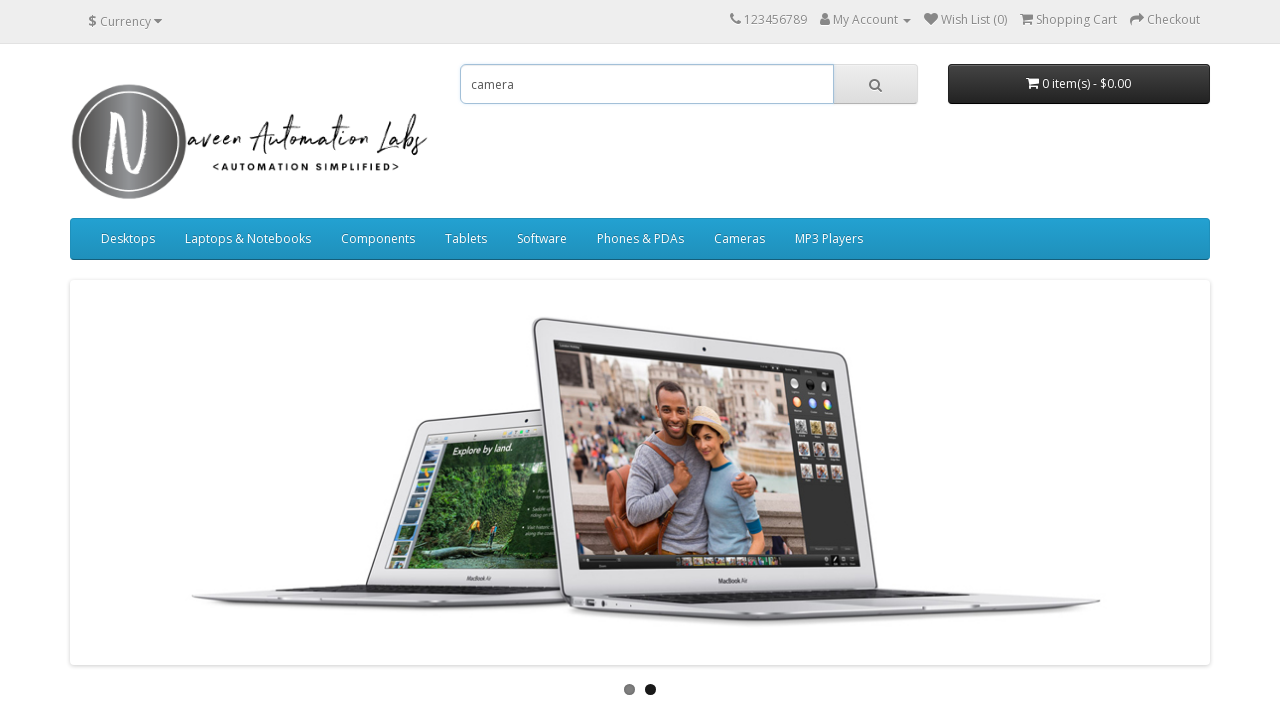

Clicked search button in header at (875, 84) on #search span button
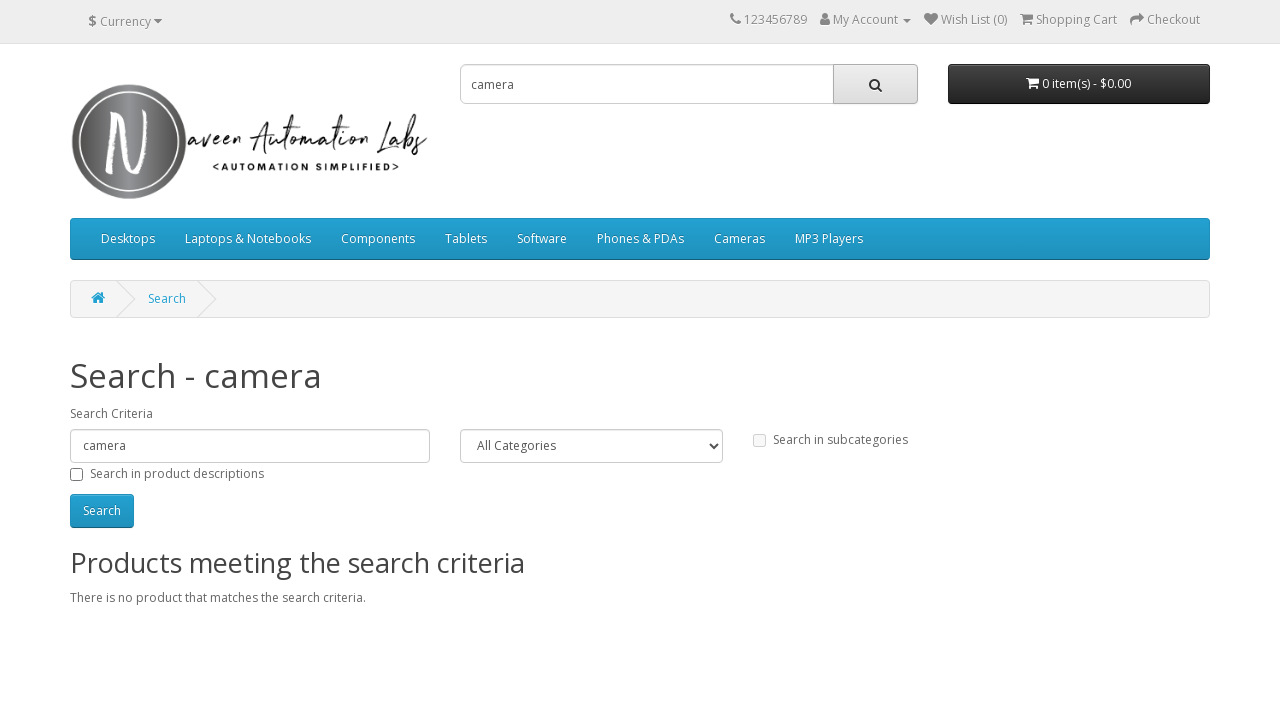

Search in product description checkbox loaded
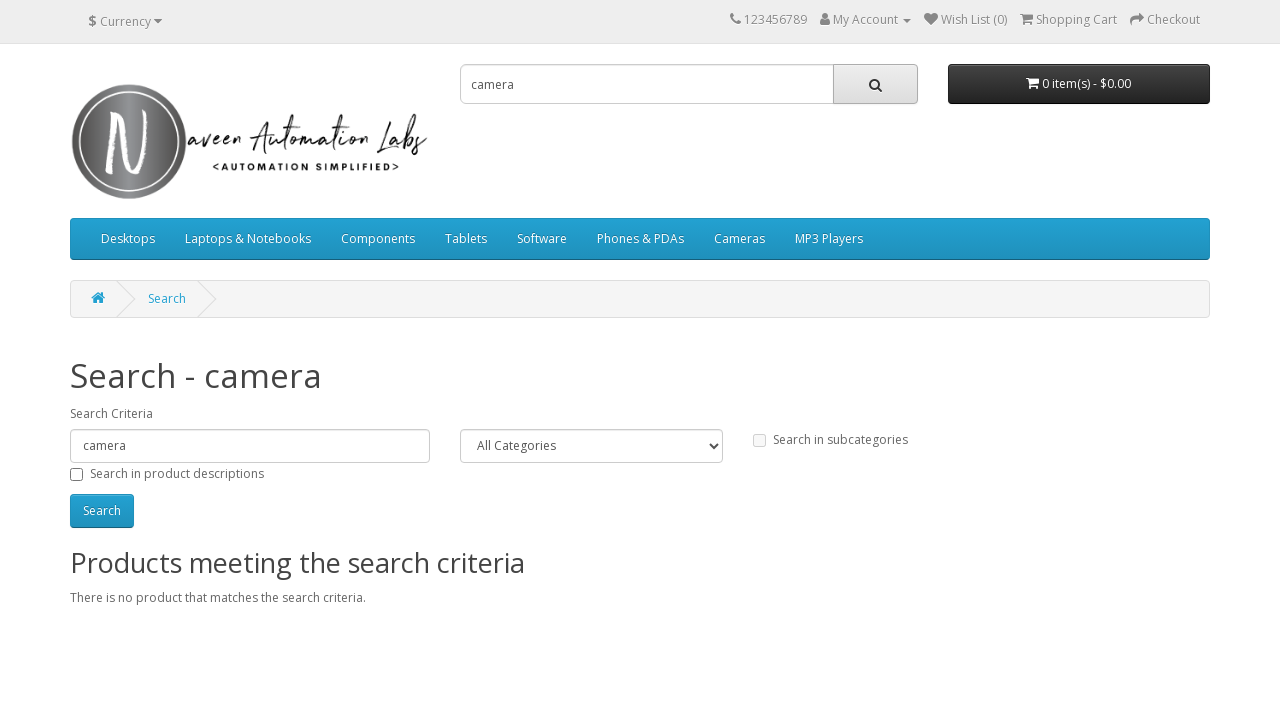

Enabled search in product description checkbox at (76, 474) on #description
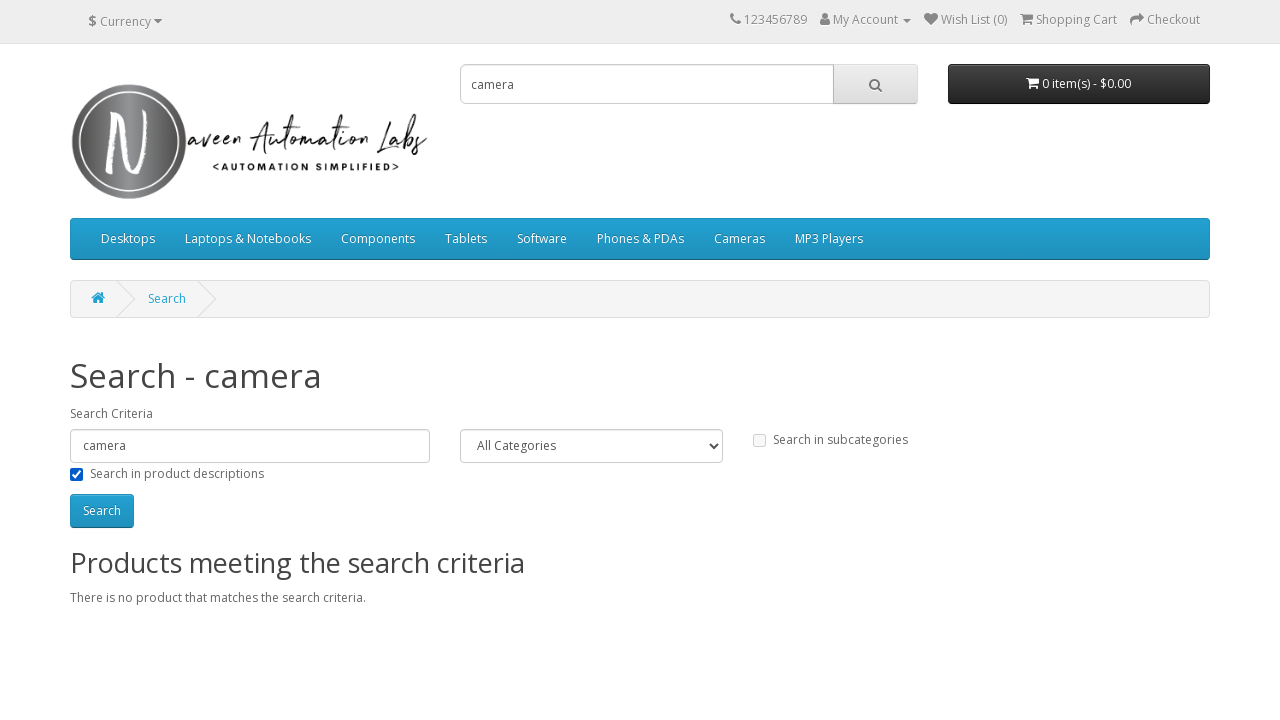

Clicked search button to apply filter at (102, 511) on input[id='button-search']
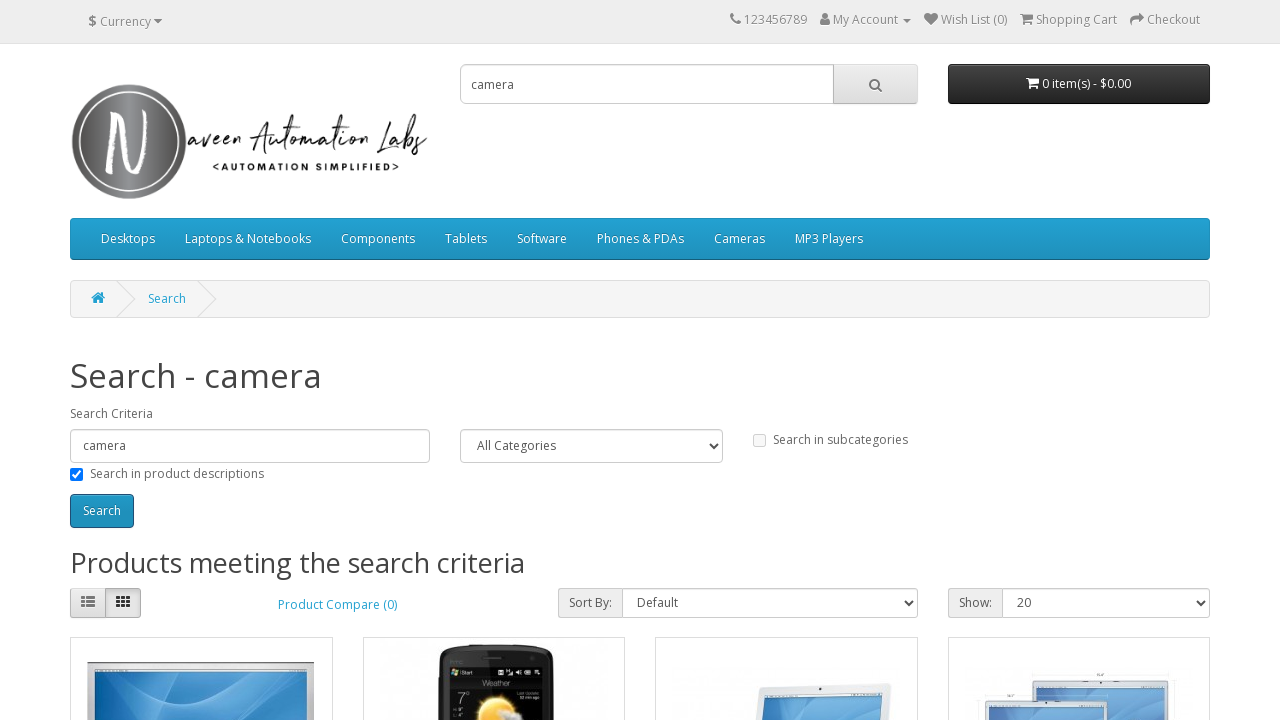

Search results loaded and displayed
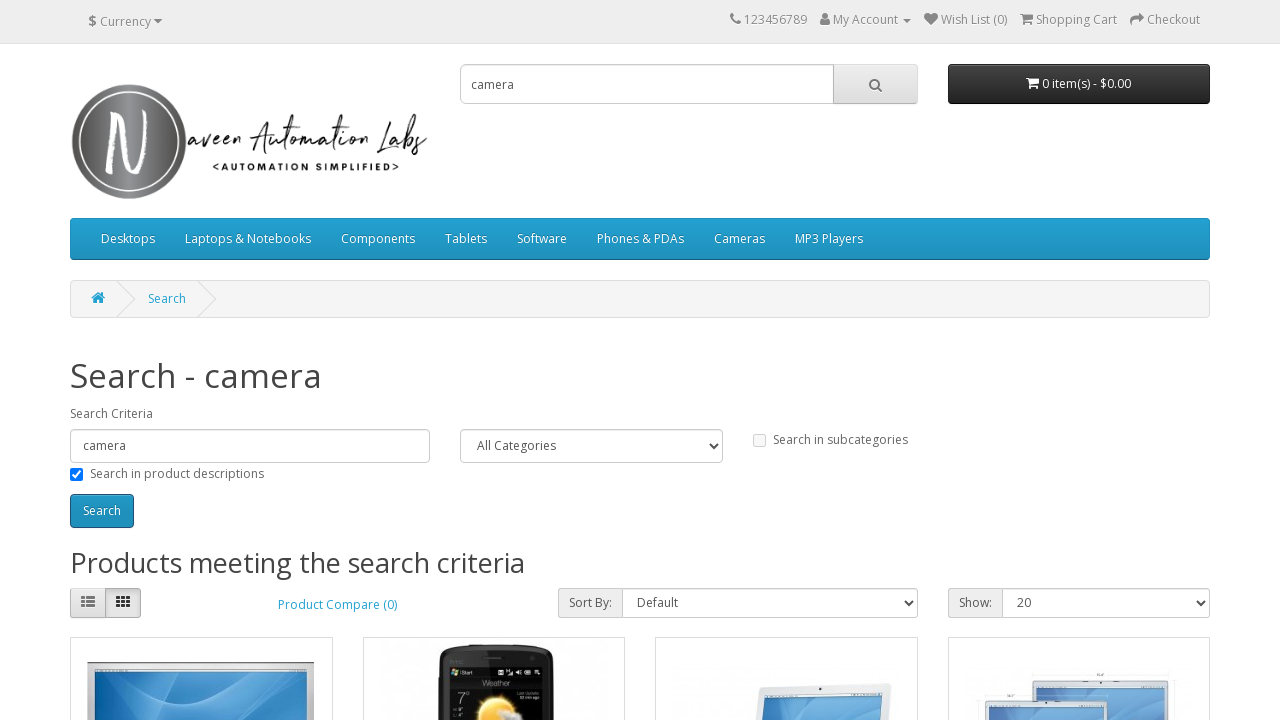

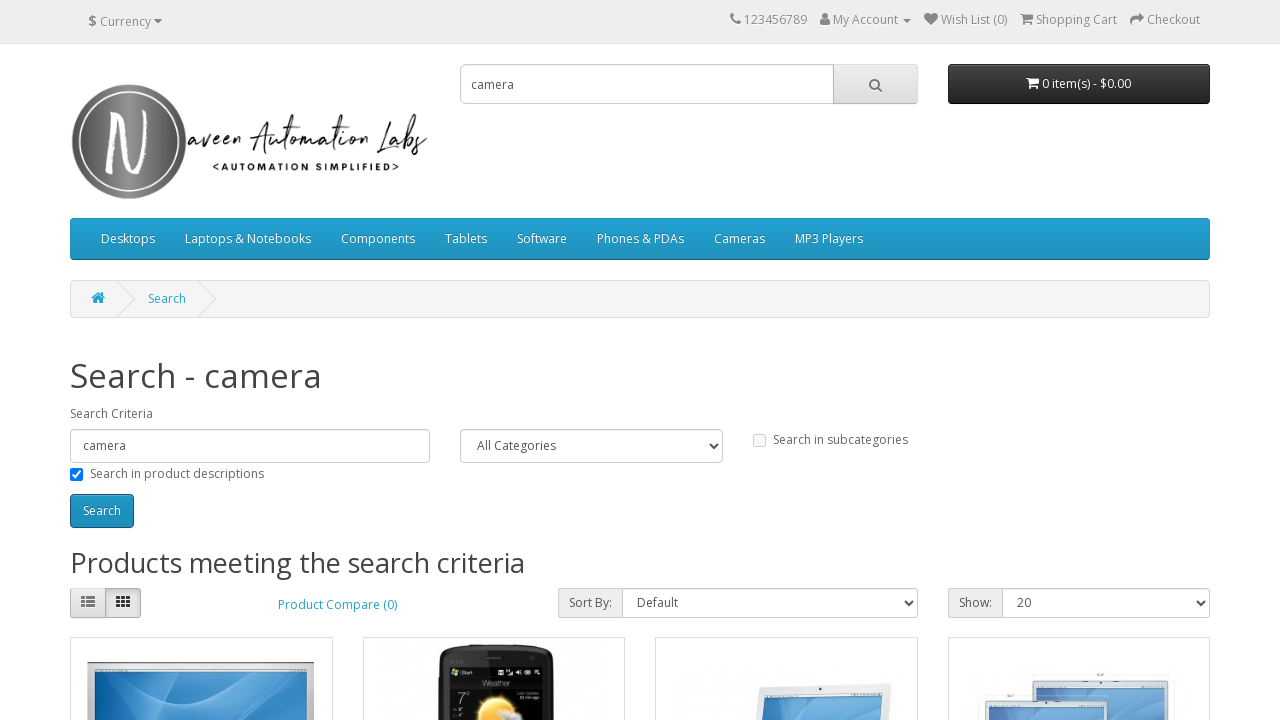